Tests dropdown selection by using the select_option method with the value

Starting URL: https://www.bstackdemo.com/

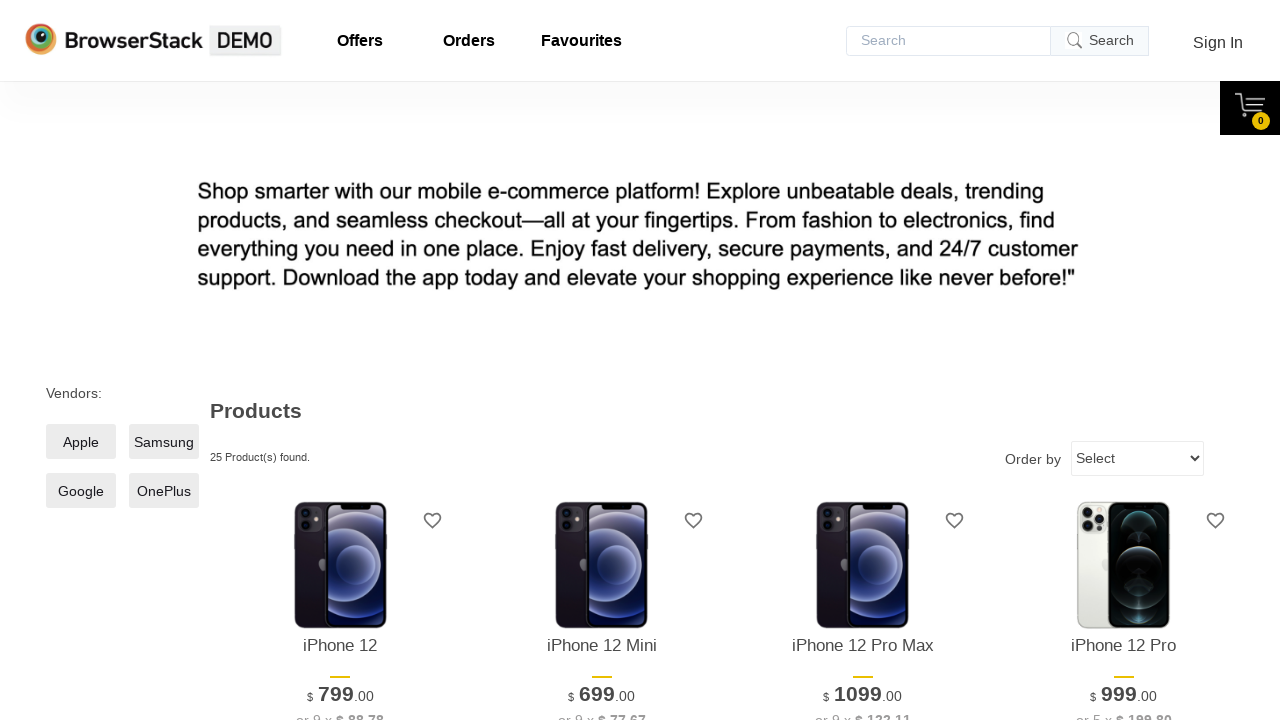

Selected dropdown option 'highestprice' using select_option method on select
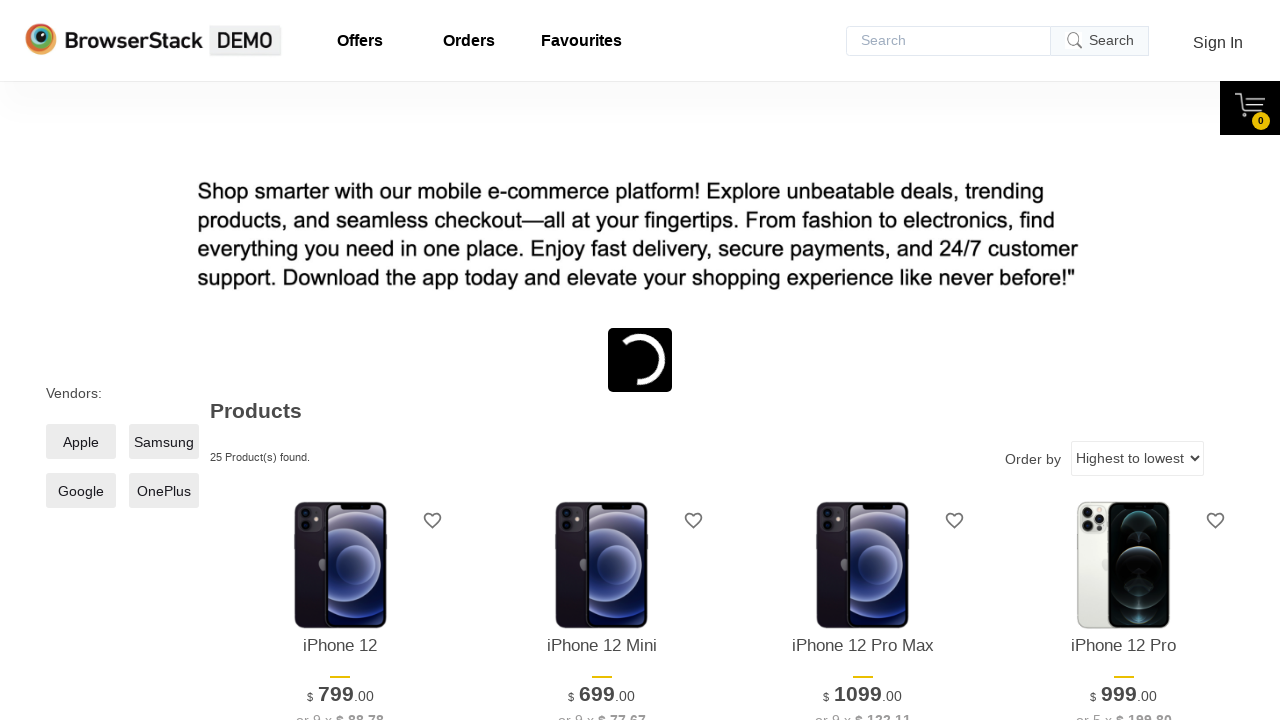

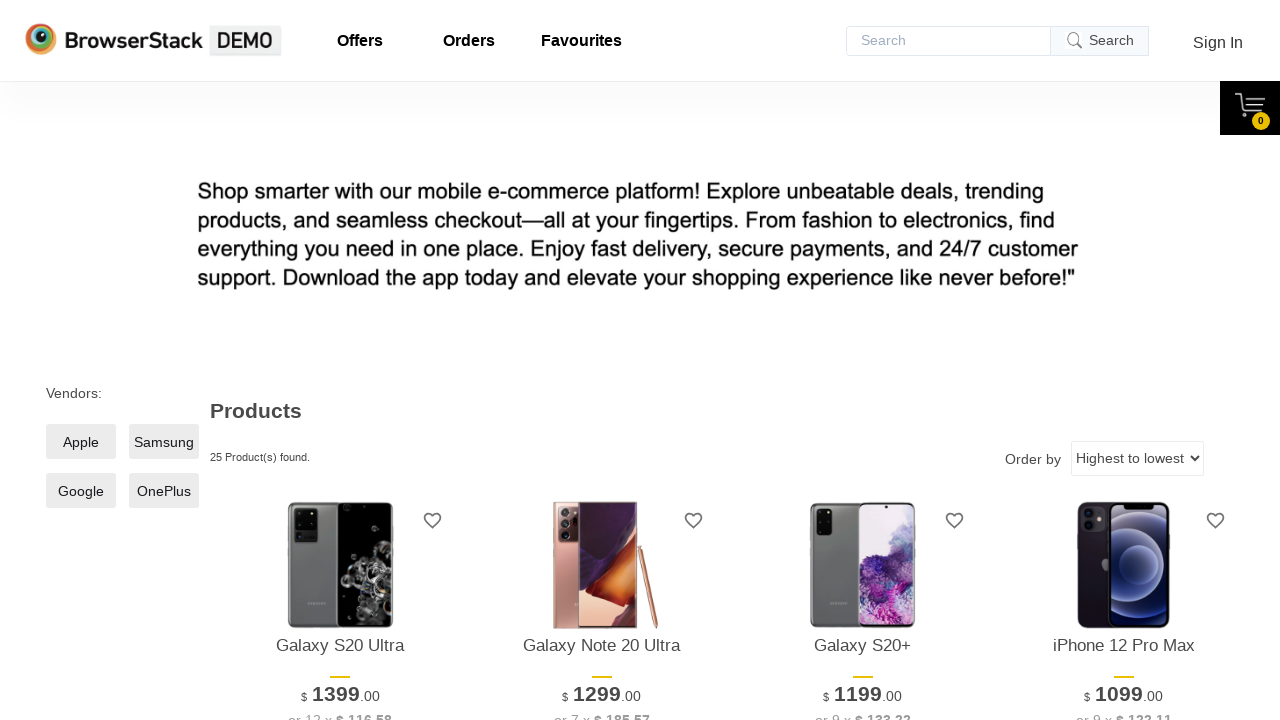